Clicks on a link and verifies that a notification message appears with expected text

Starting URL: http://the-internet.herokuapp.com/notification_message_rendered

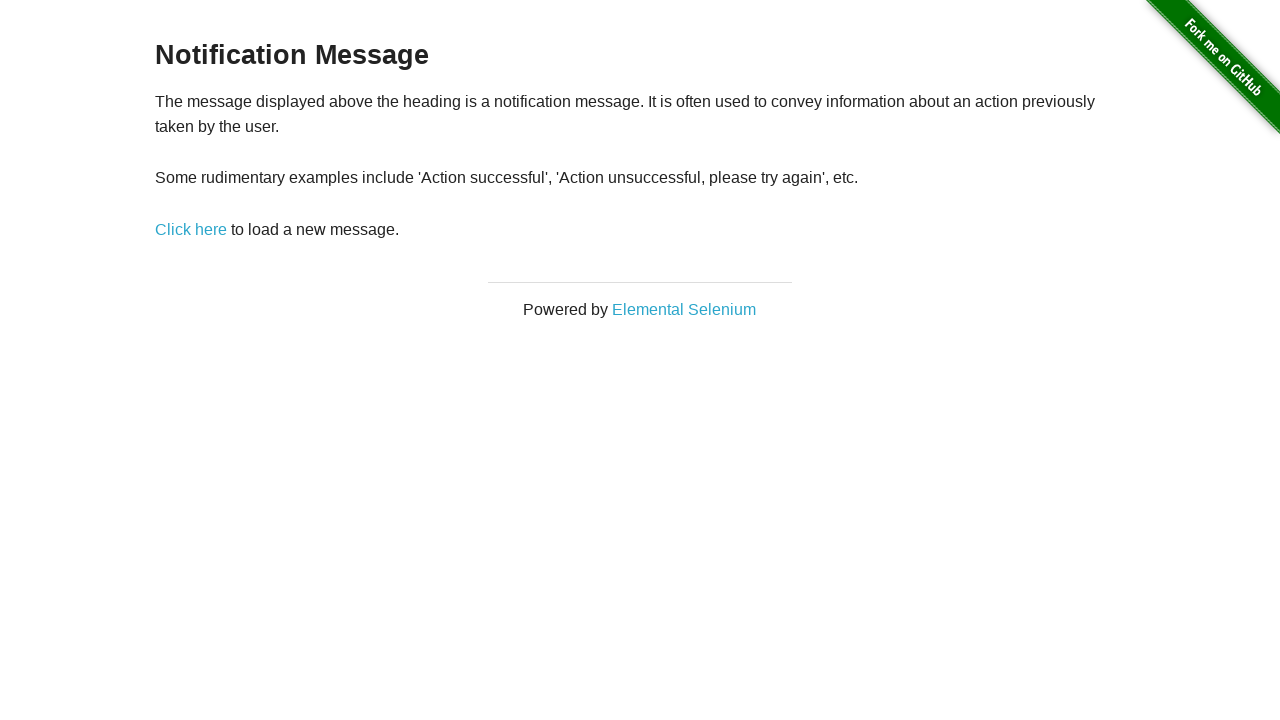

Clicked 'Click here' link to trigger notification at (191, 229) on xpath=//a[text() = 'Click here']
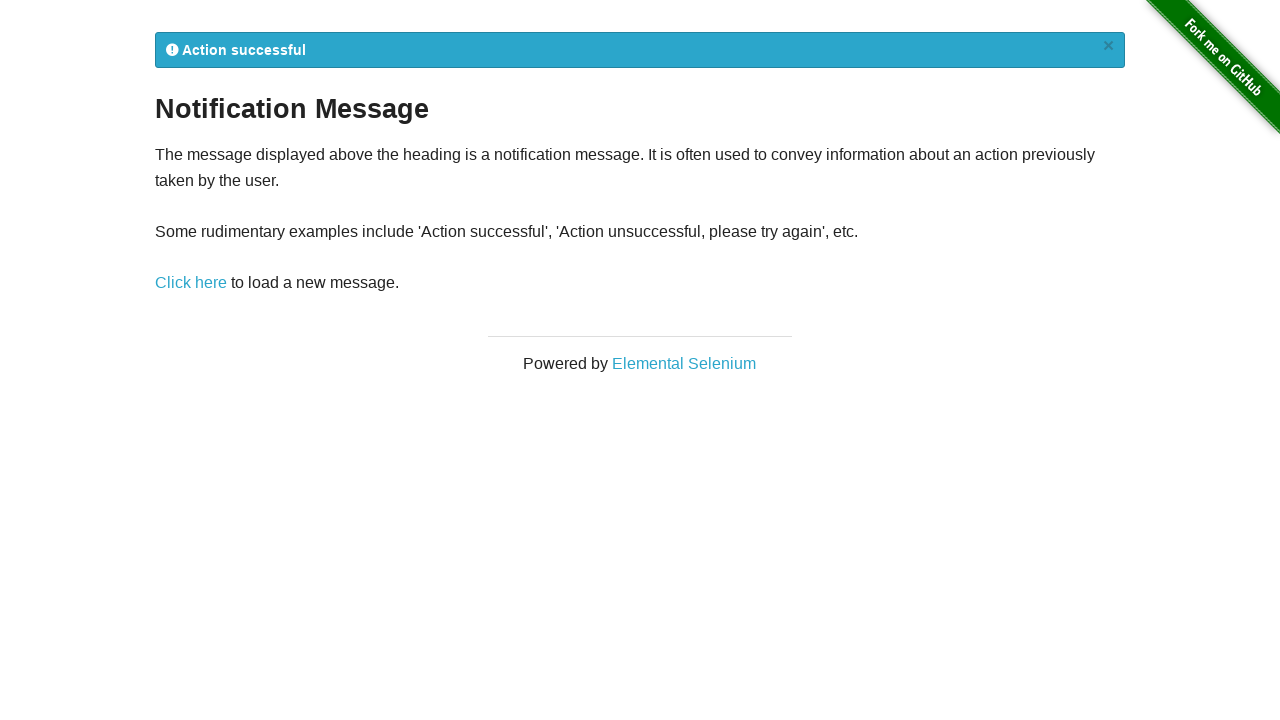

Notification message element appeared
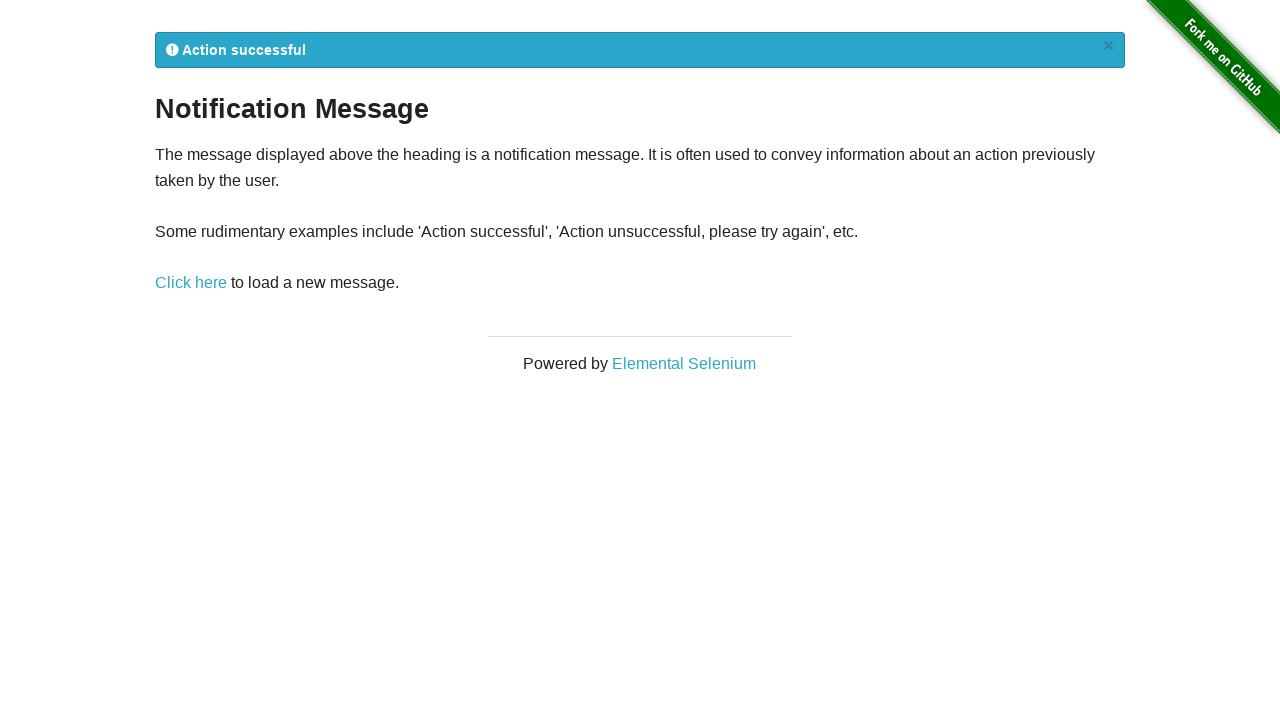

Retrieved notification message text: '
            Action successful
            ×
          '
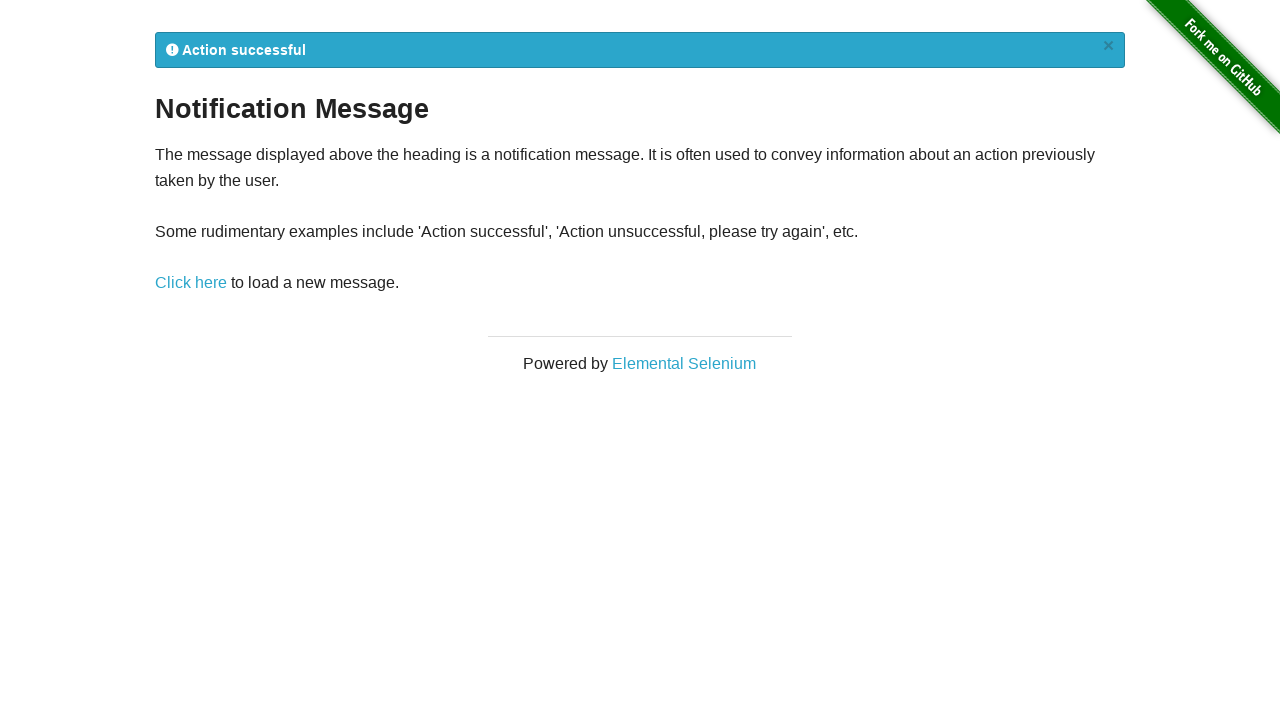

Verified notification message contains expected text 'Action successful'
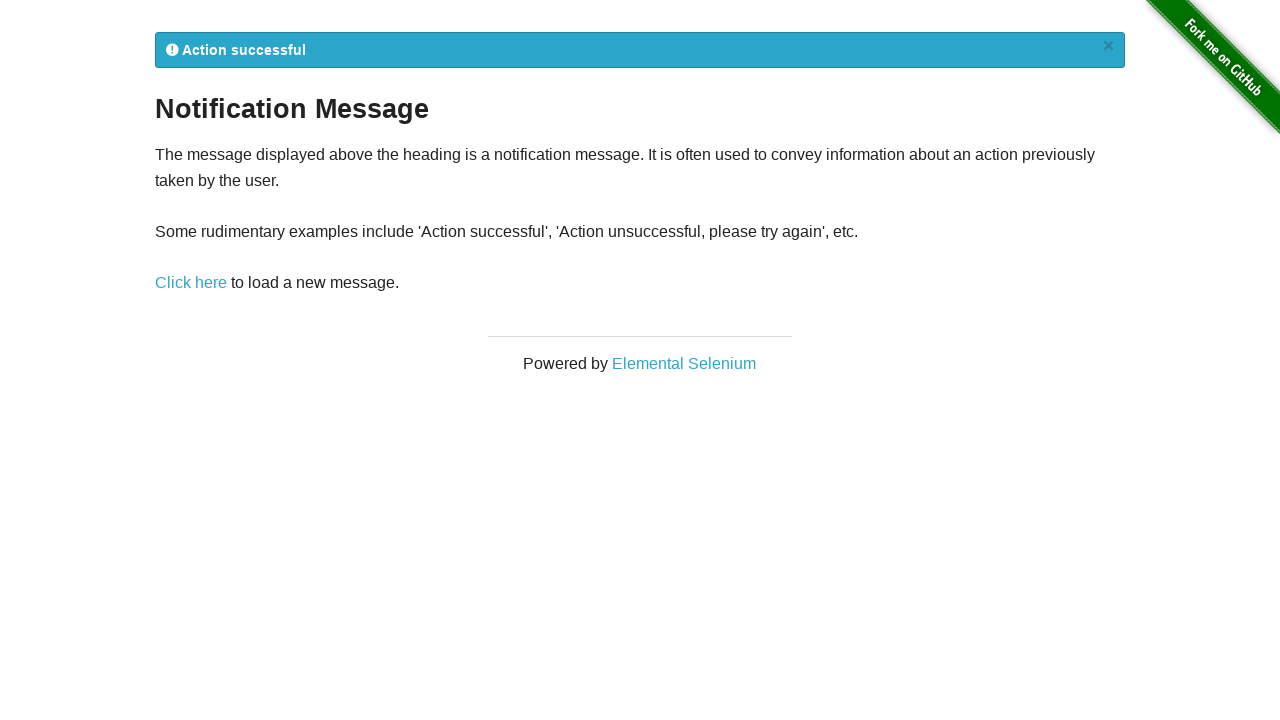

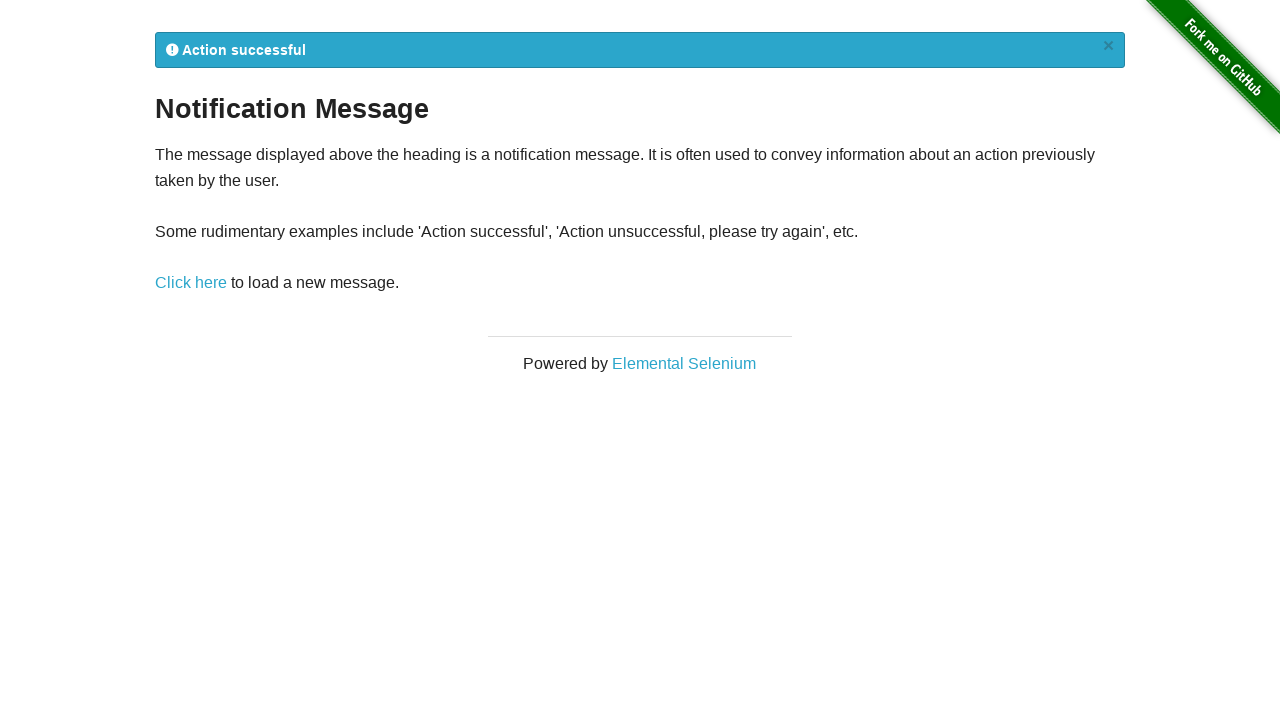